Opens the nopCommerce demo site, then opens a new browser window and navigates to a test automation practice site

Starting URL: https://demo.nopcommerce.com/

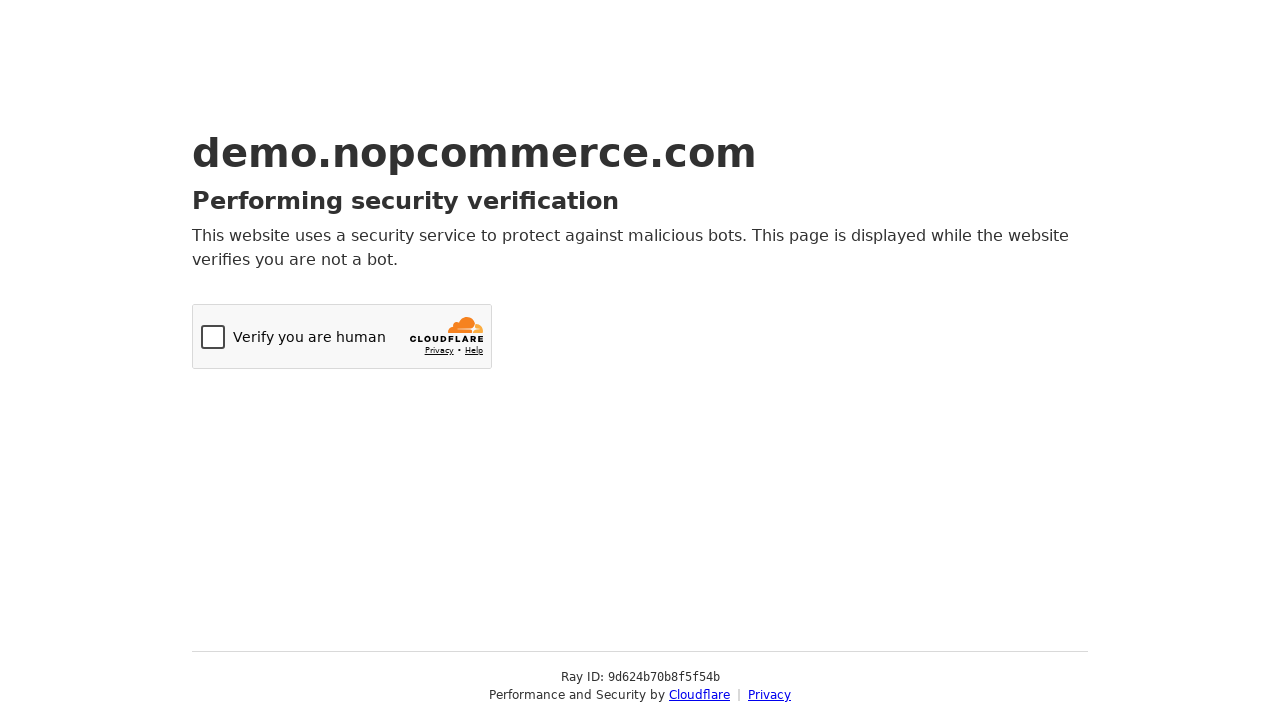

Opened a new browser window
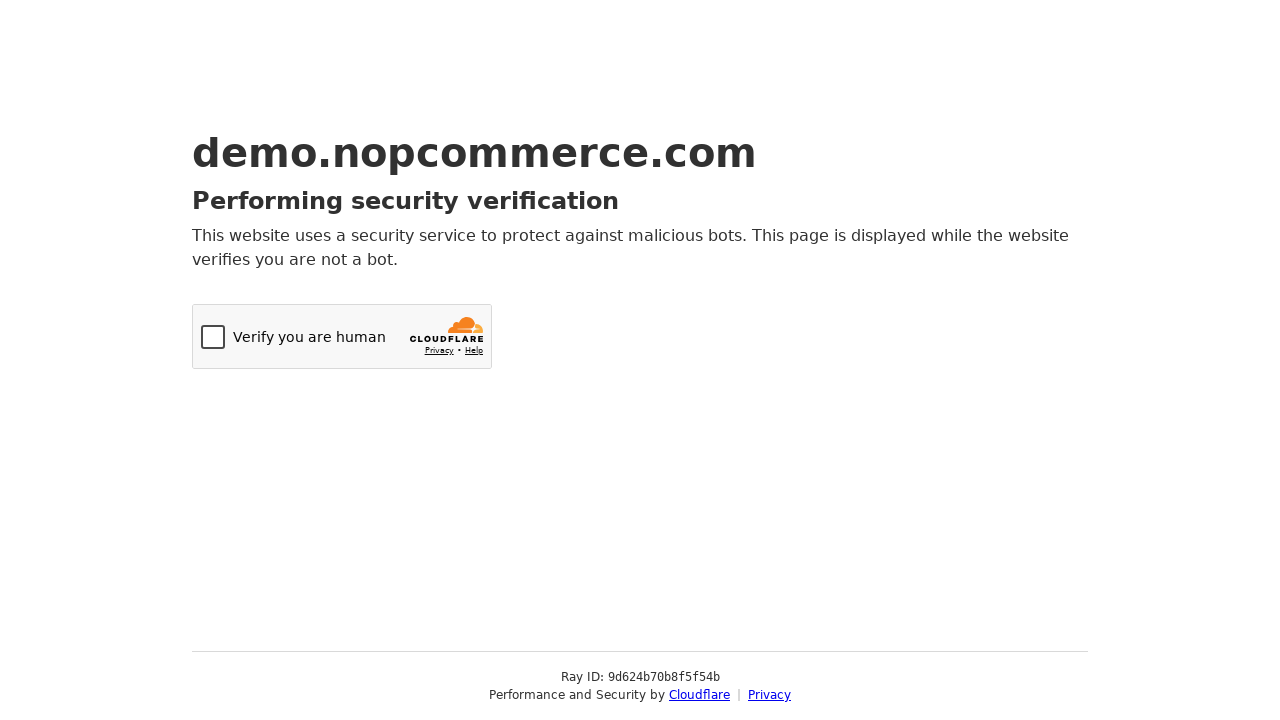

Navigated to test automation practice site in new window
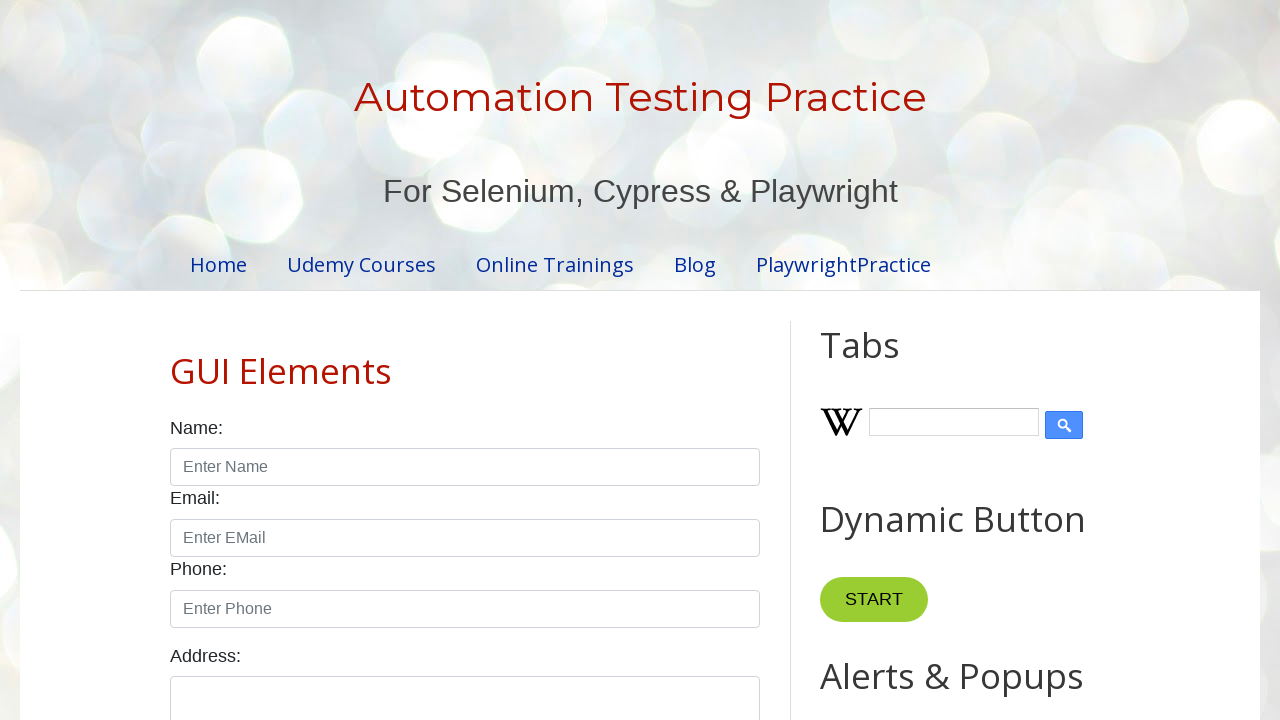

New page loaded and DOM content ready
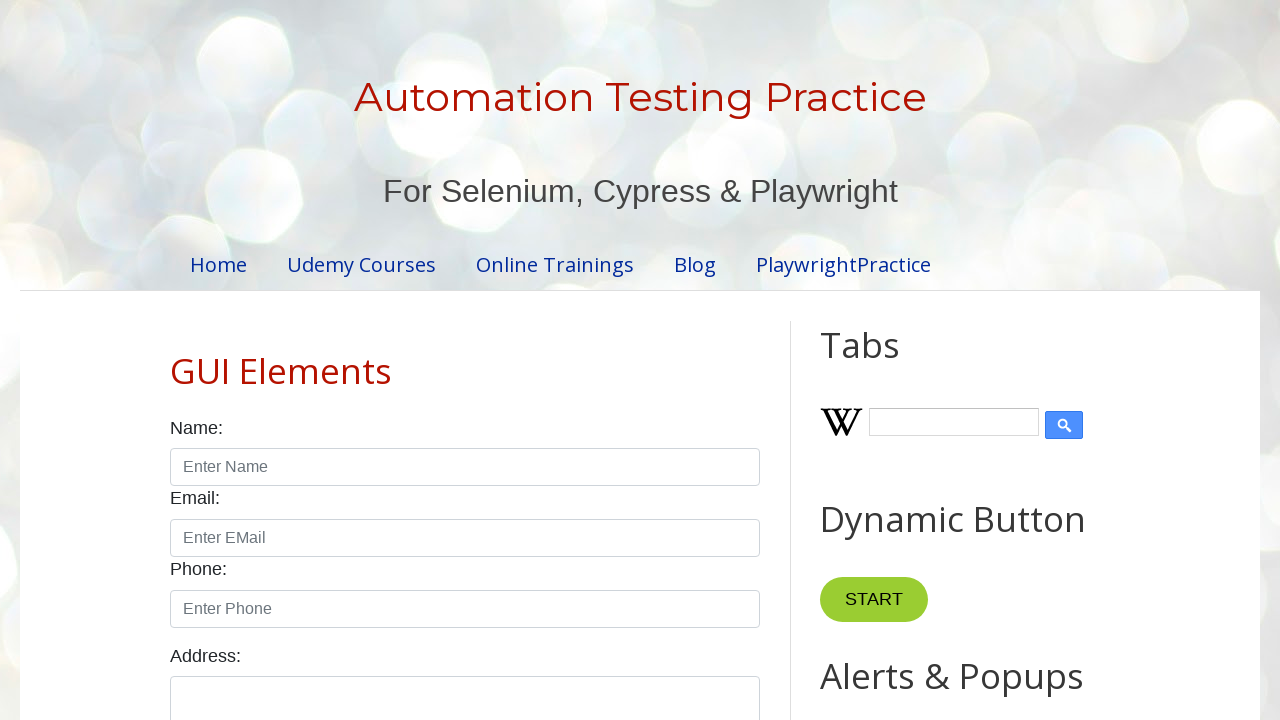

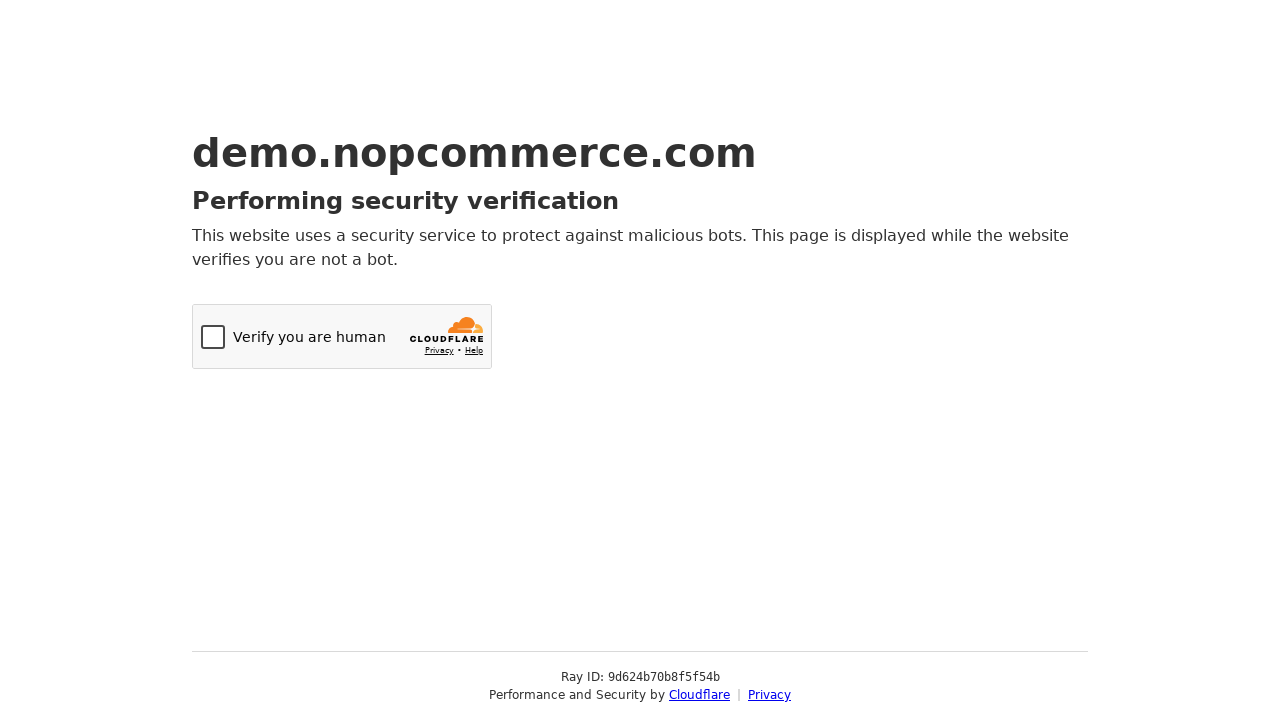